Tests browser window handling by clicking a link that opens a new window, switching to the new window to verify its content, closing it, and switching back to the original window to verify it's still accessible.

Starting URL: https://the-internet.herokuapp.com/windows

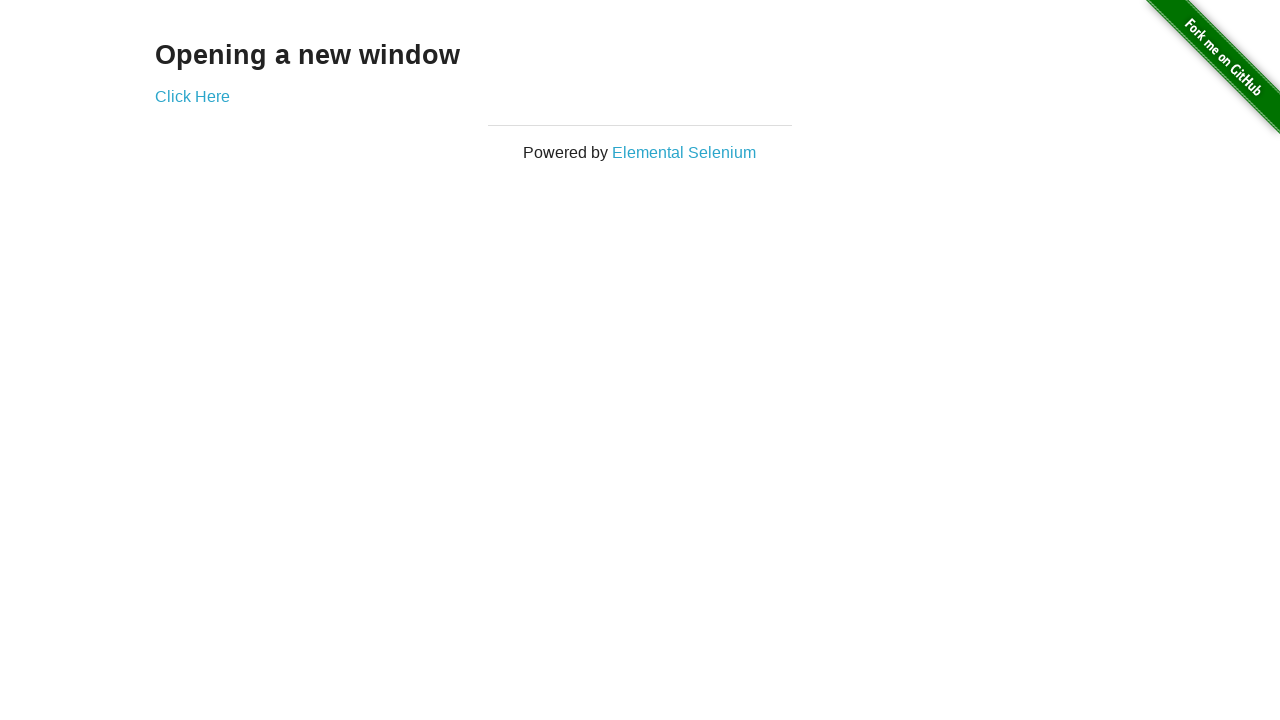

Verified initial page title is 'The Internet'
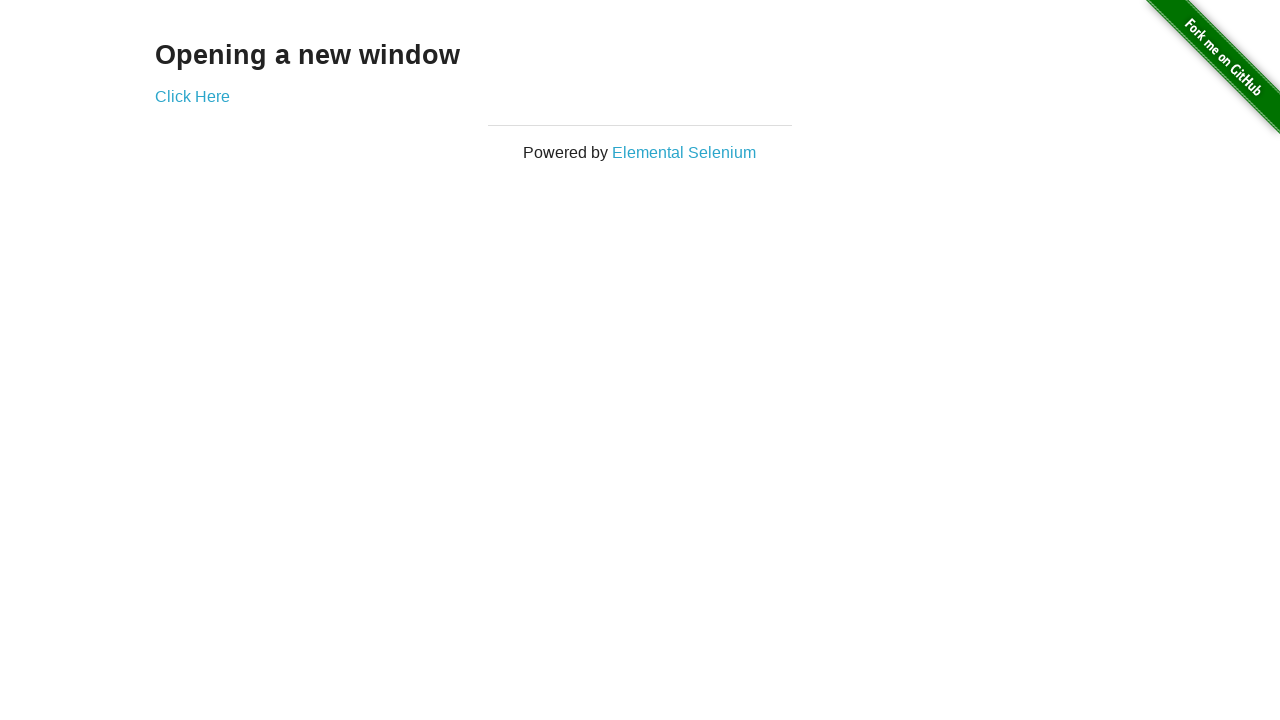

Clicked 'Click Here' link to open new window at (192, 96) on text=Click Here
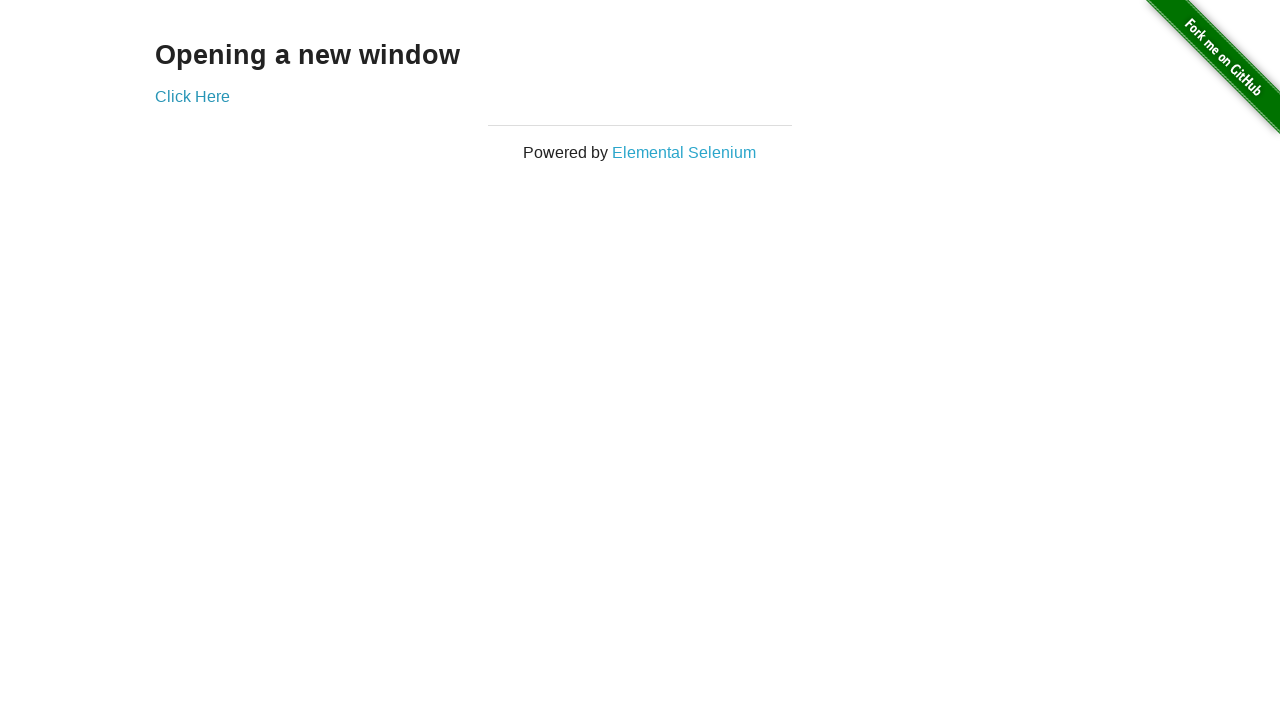

Captured reference to newly opened window
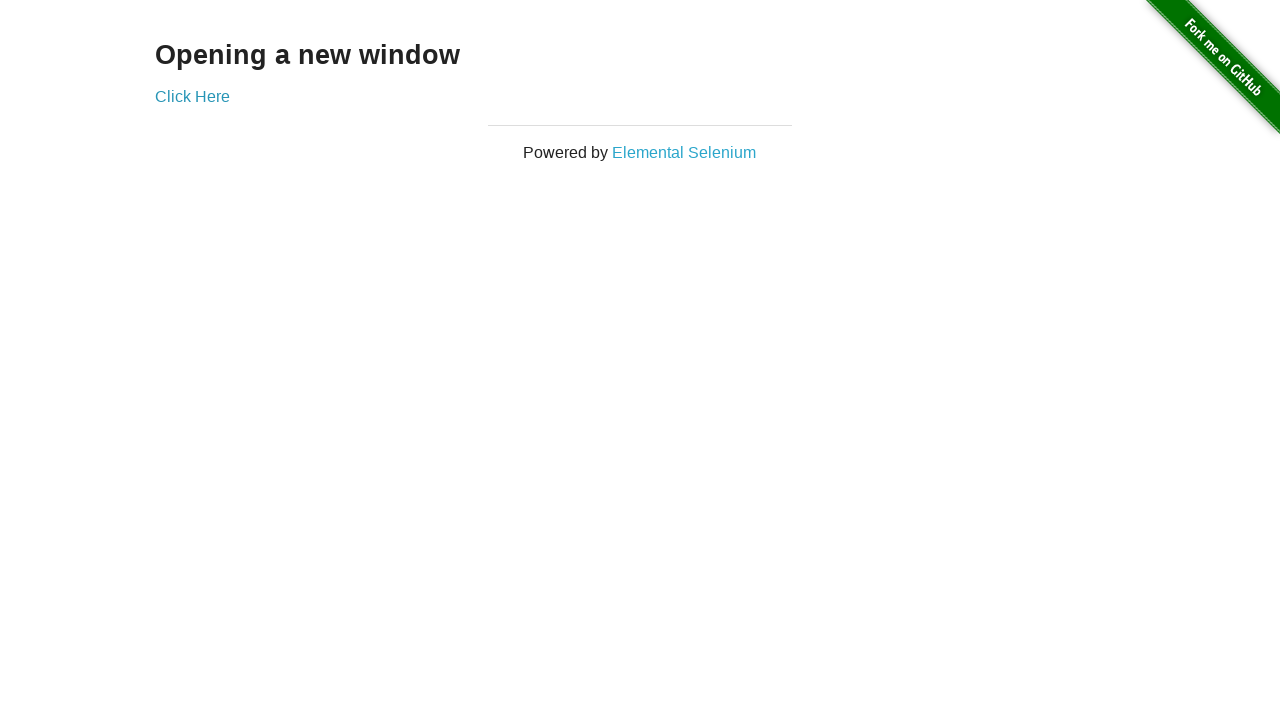

New window finished loading
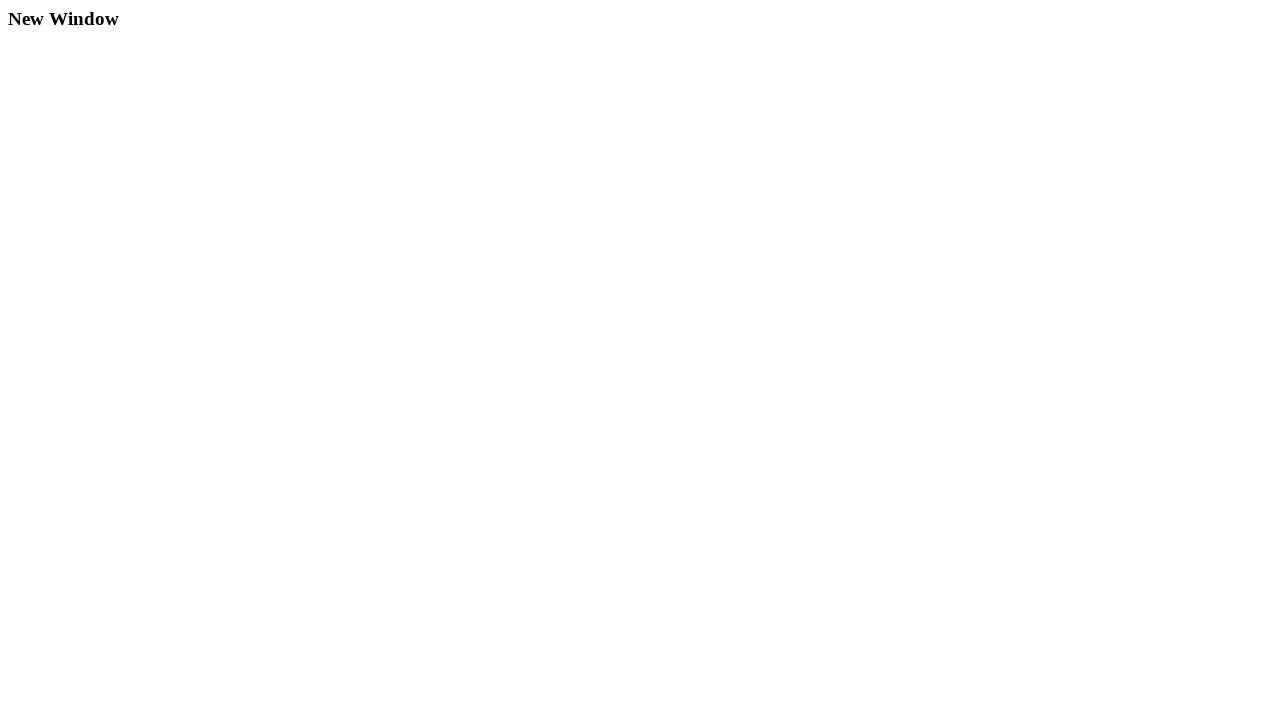

Verified new window heading text is 'New Window'
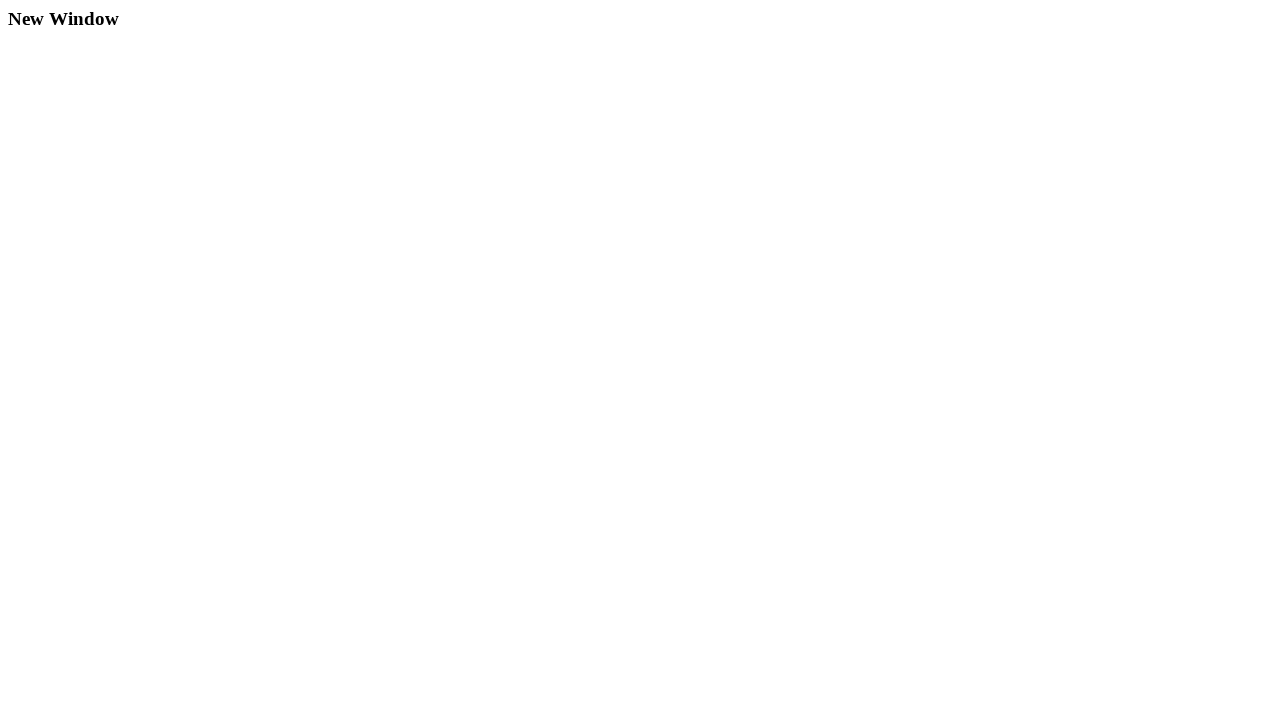

Verified new window title is 'New Window'
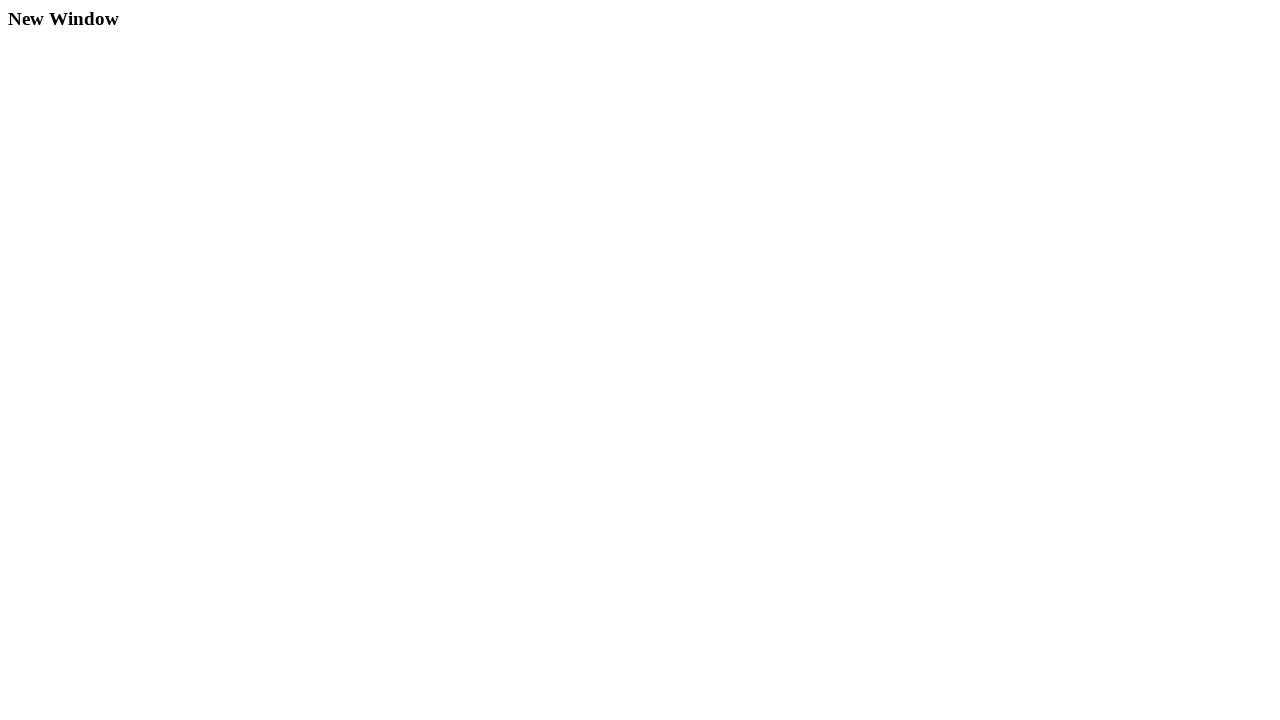

Closed the new window
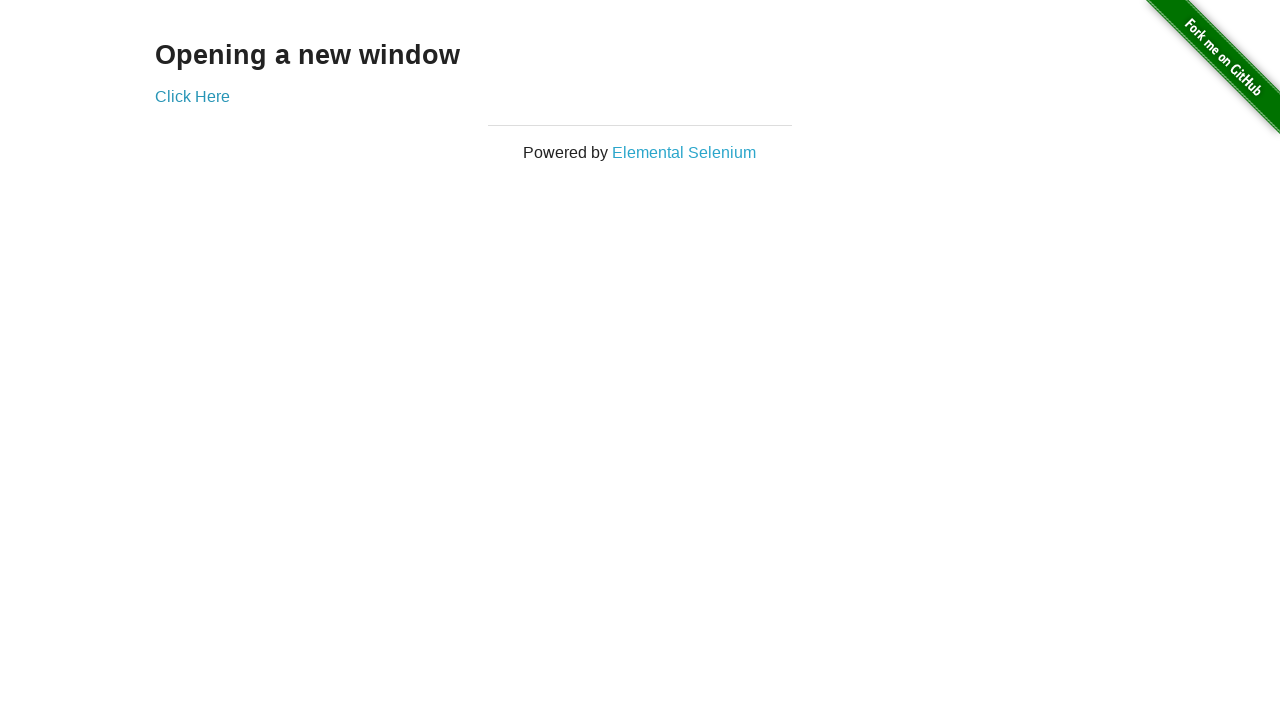

Verified original window is still accessible with title 'The Internet'
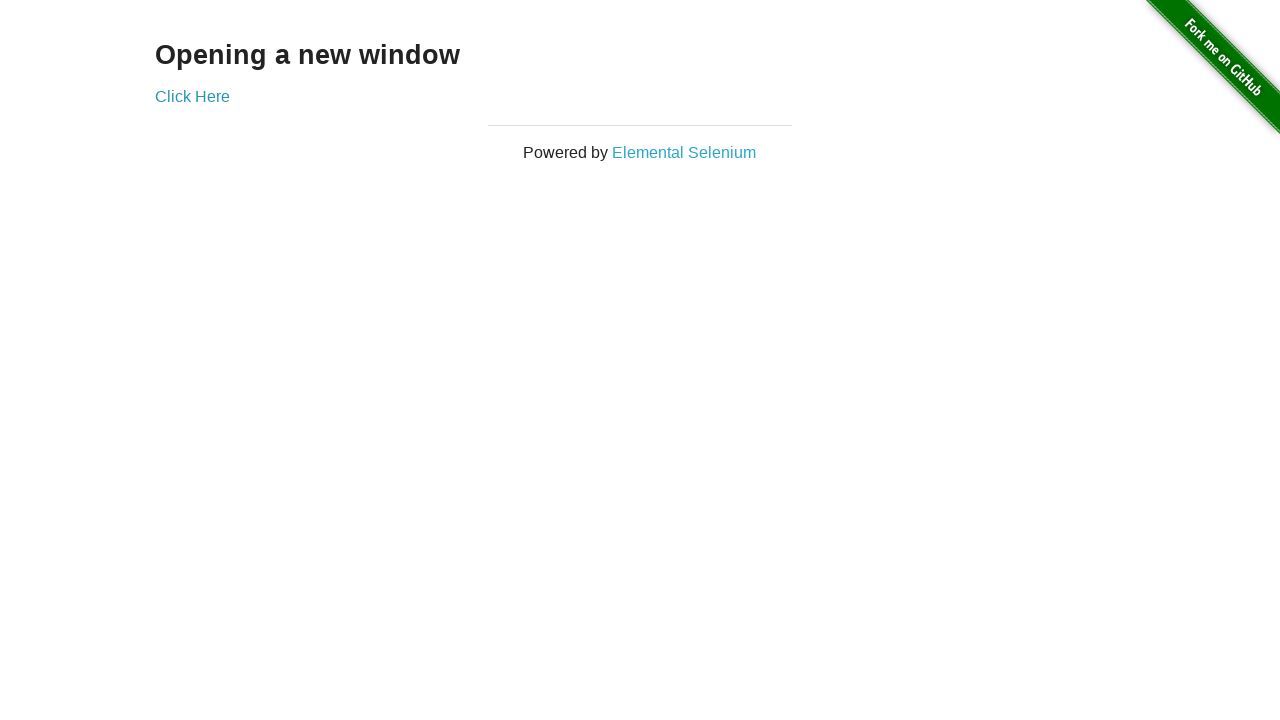

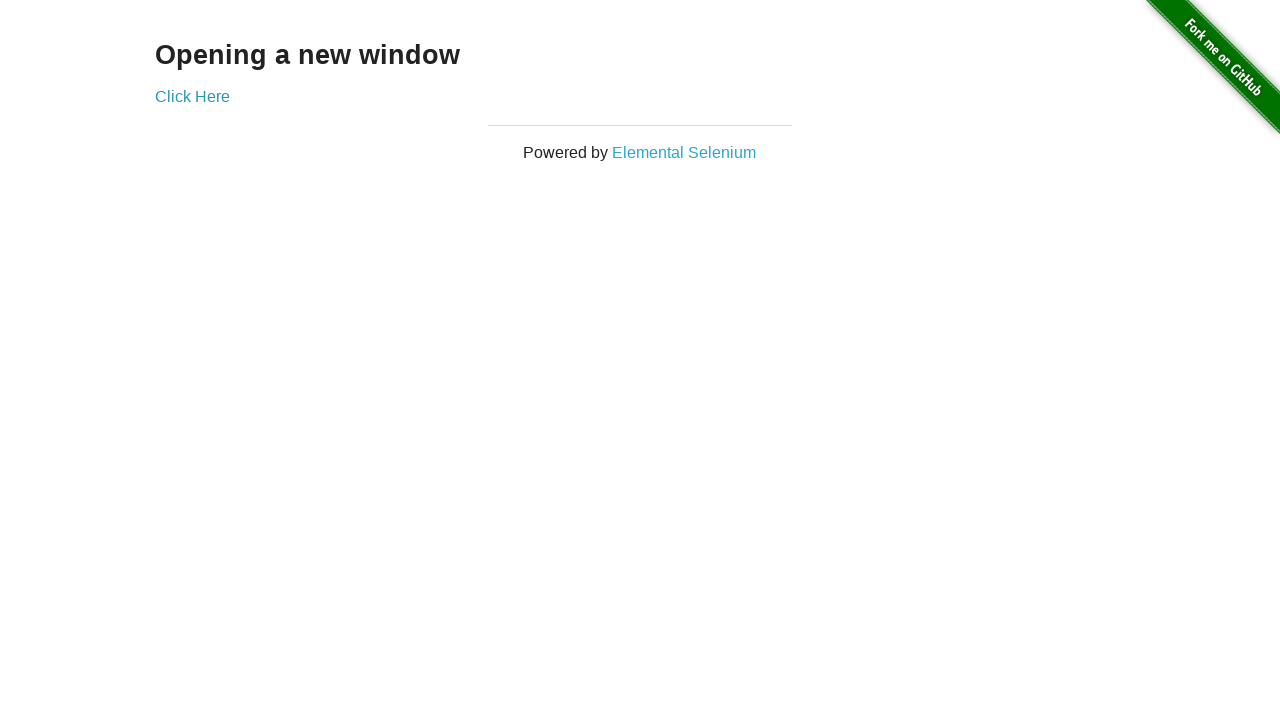